Tests GitHub search functionality by searching for a repository, navigating to it, and verifying the issues tab contains expected content

Starting URL: https://github.com

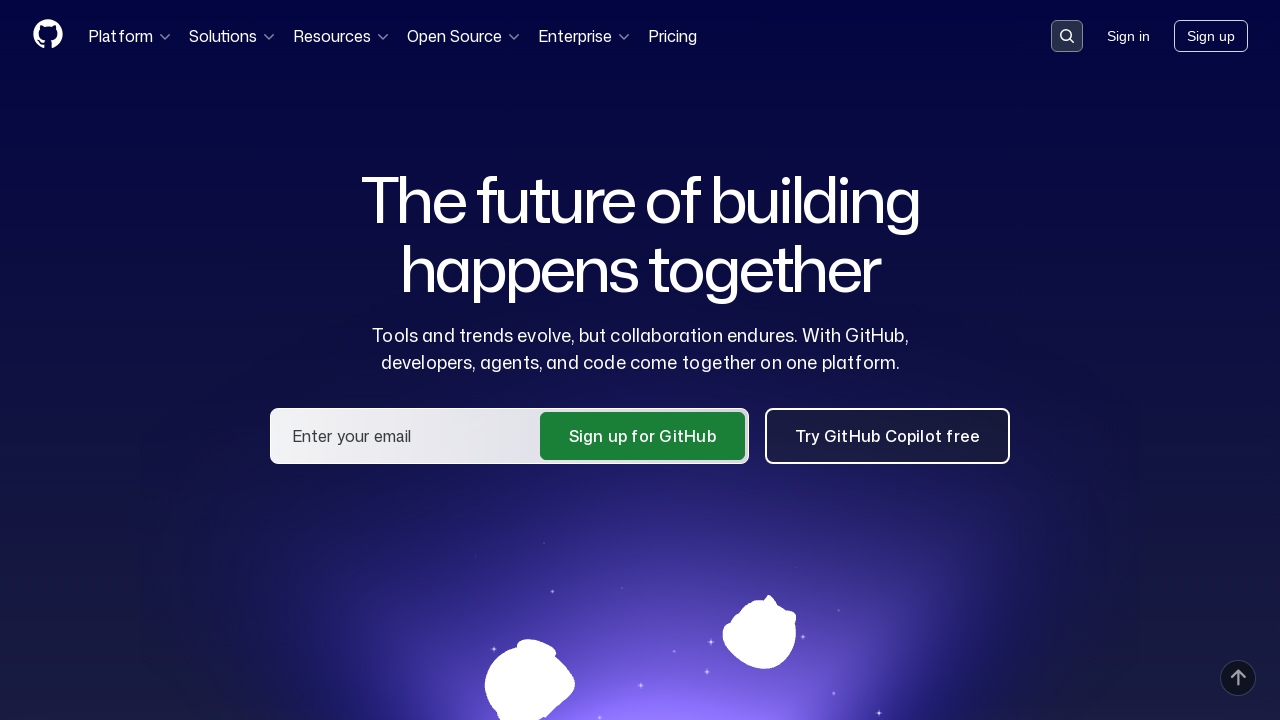

Clicked search button in header at (1067, 36) on .header-search-button
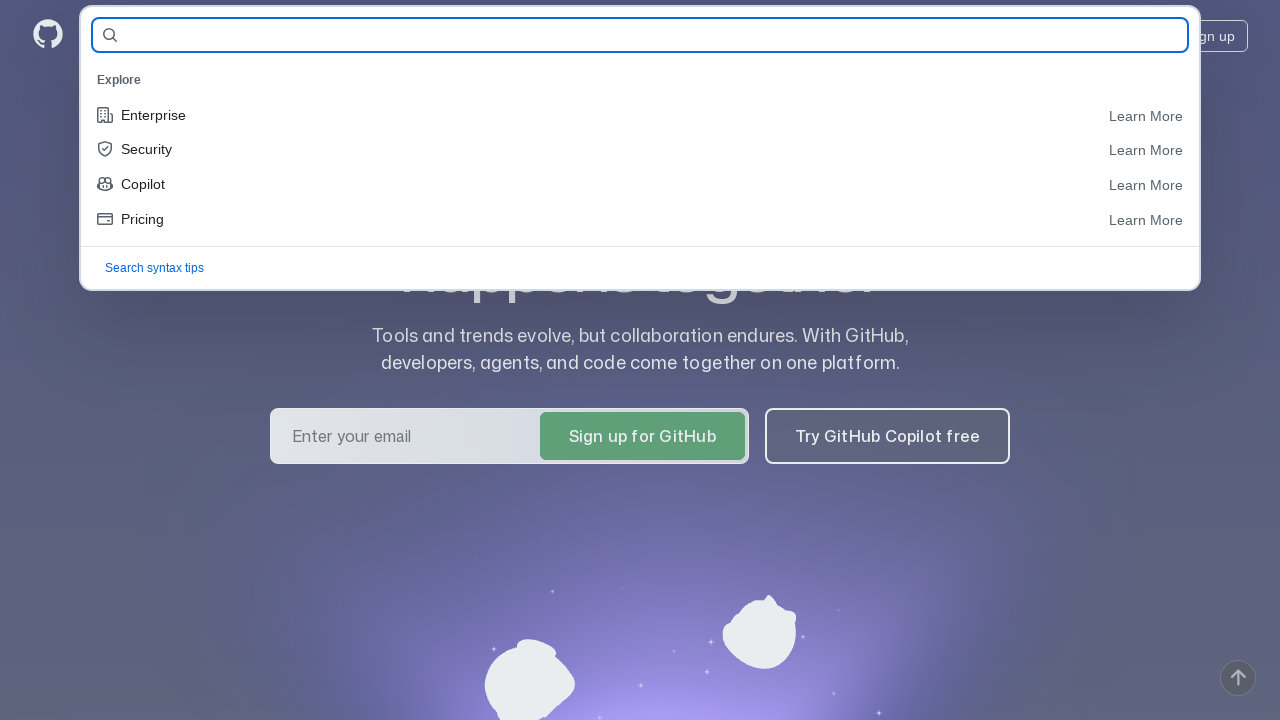

Filled search field with repository name 'evgenikuz/qa_guru_HW_11_Allure' on #query-builder-test
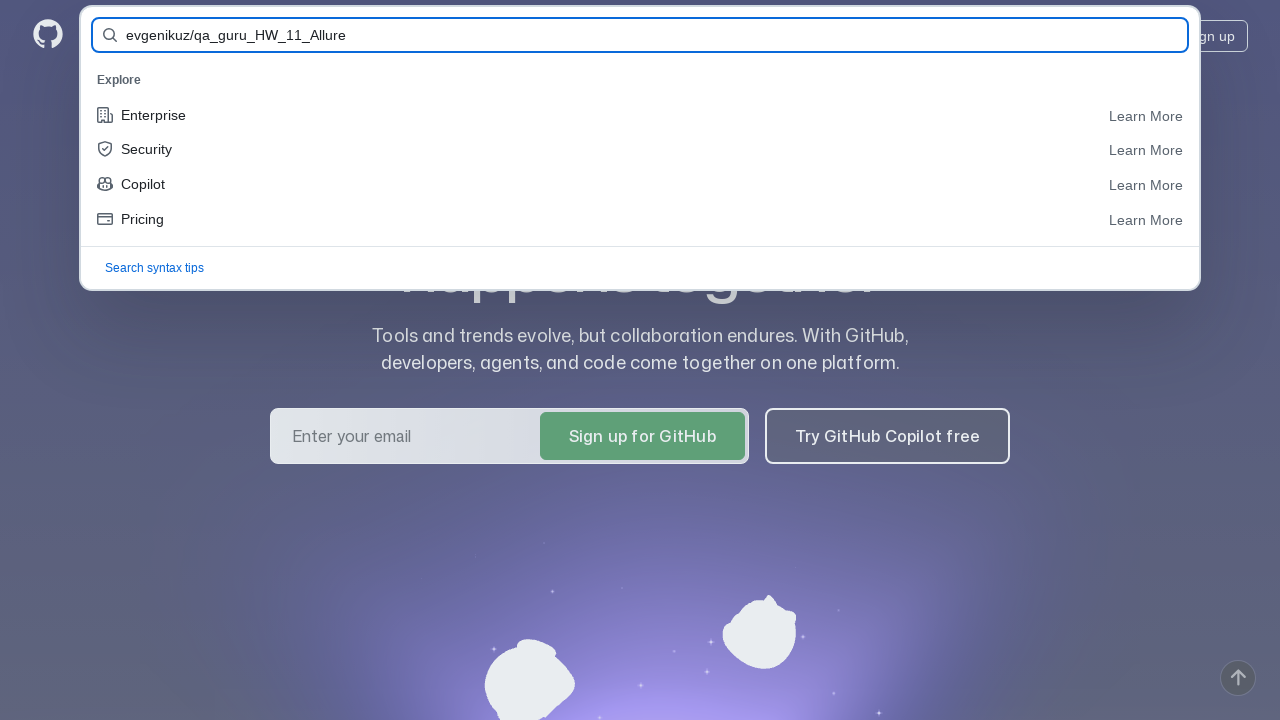

Submitted search form by pressing Enter on #query-builder-test
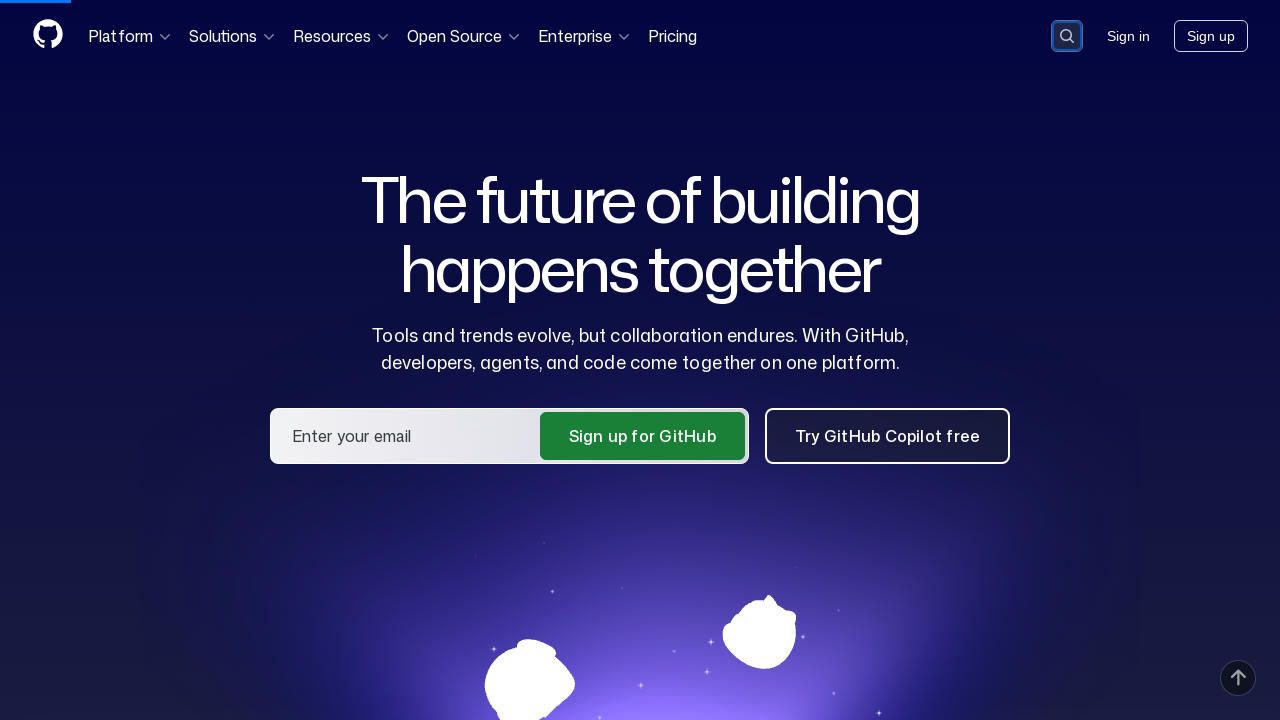

Clicked on repository link in search results at (500, 161) on a:has-text('evgenikuz/qa_guru_HW_11_Allure')
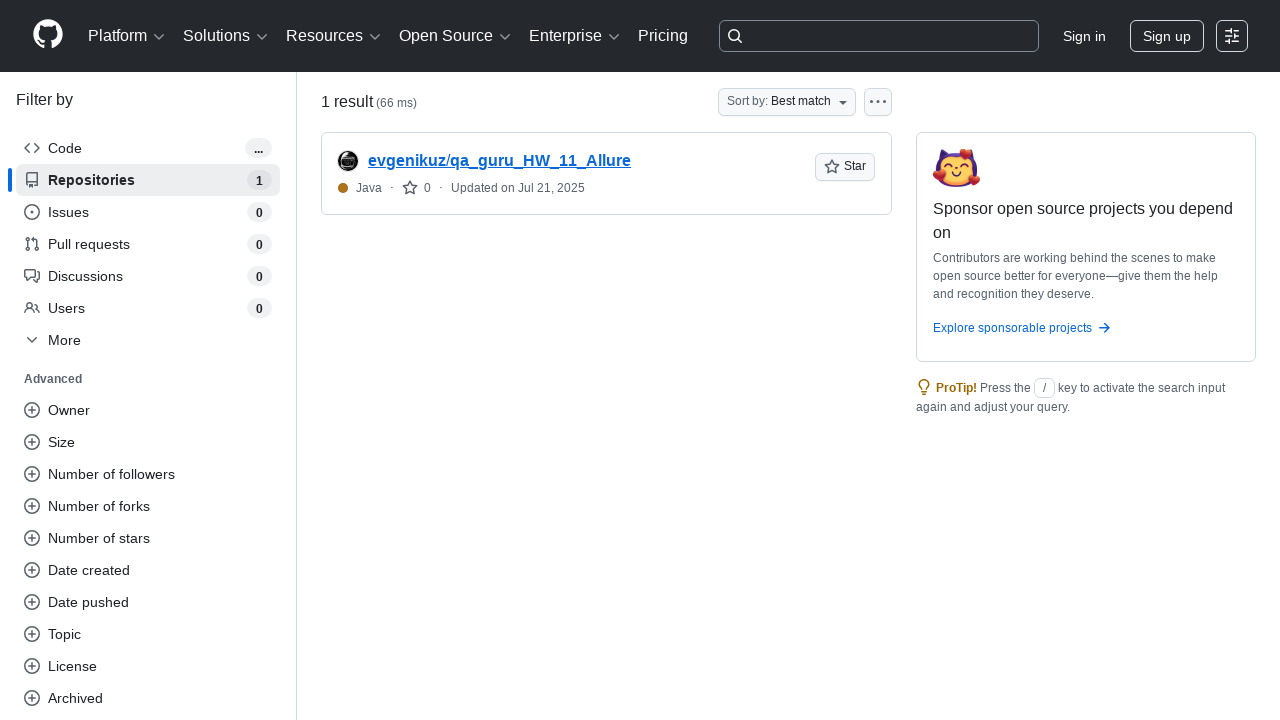

Clicked on Issues tab at (173, 158) on #issues-tab
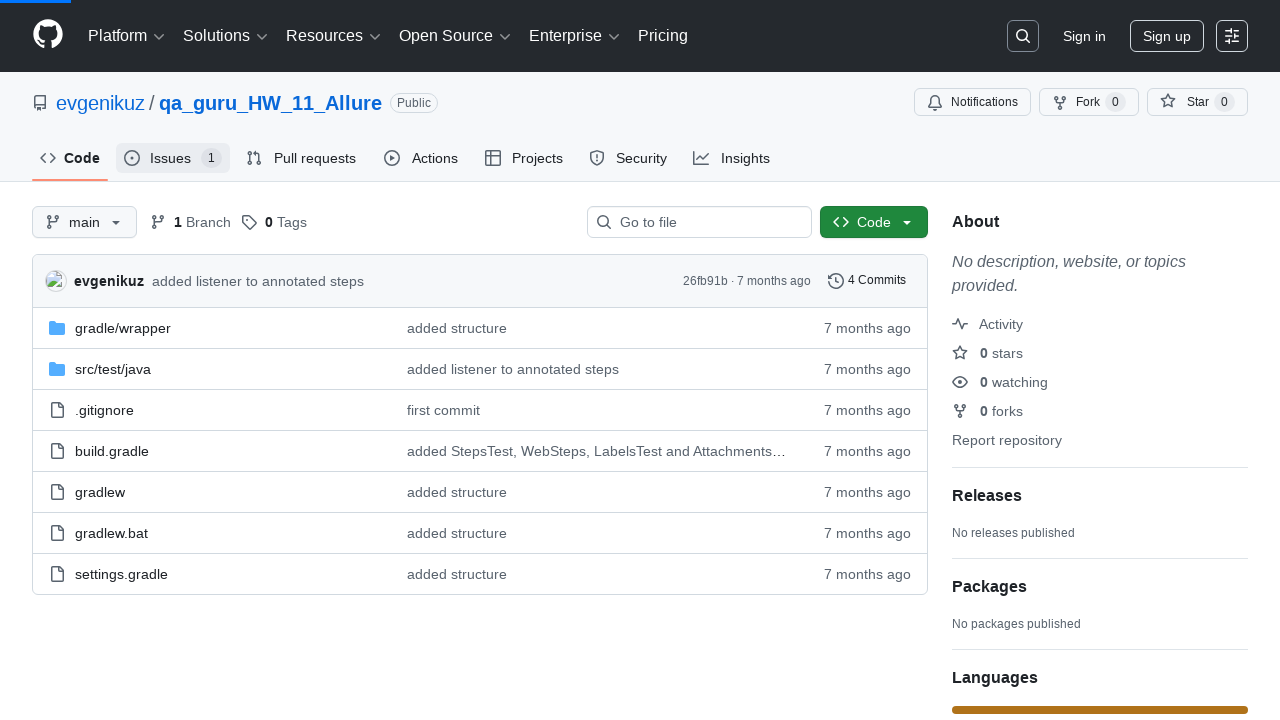

Verified issue #1 exists in the Issues tab
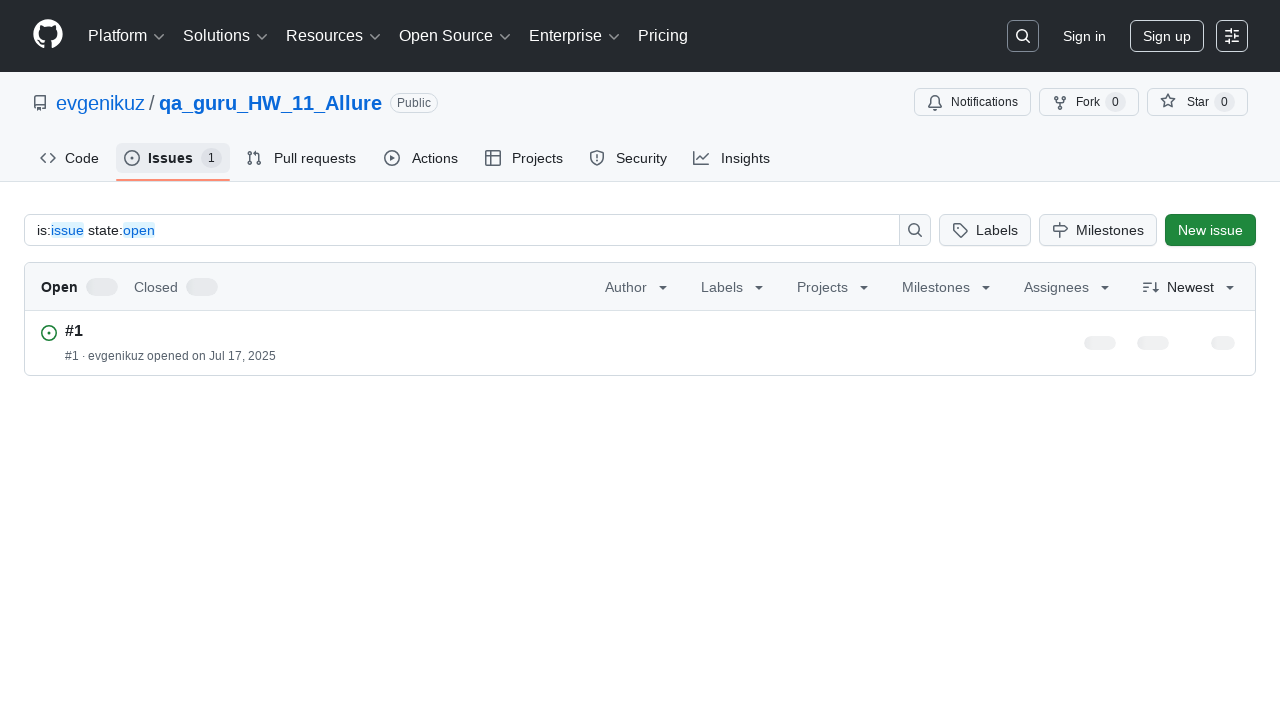

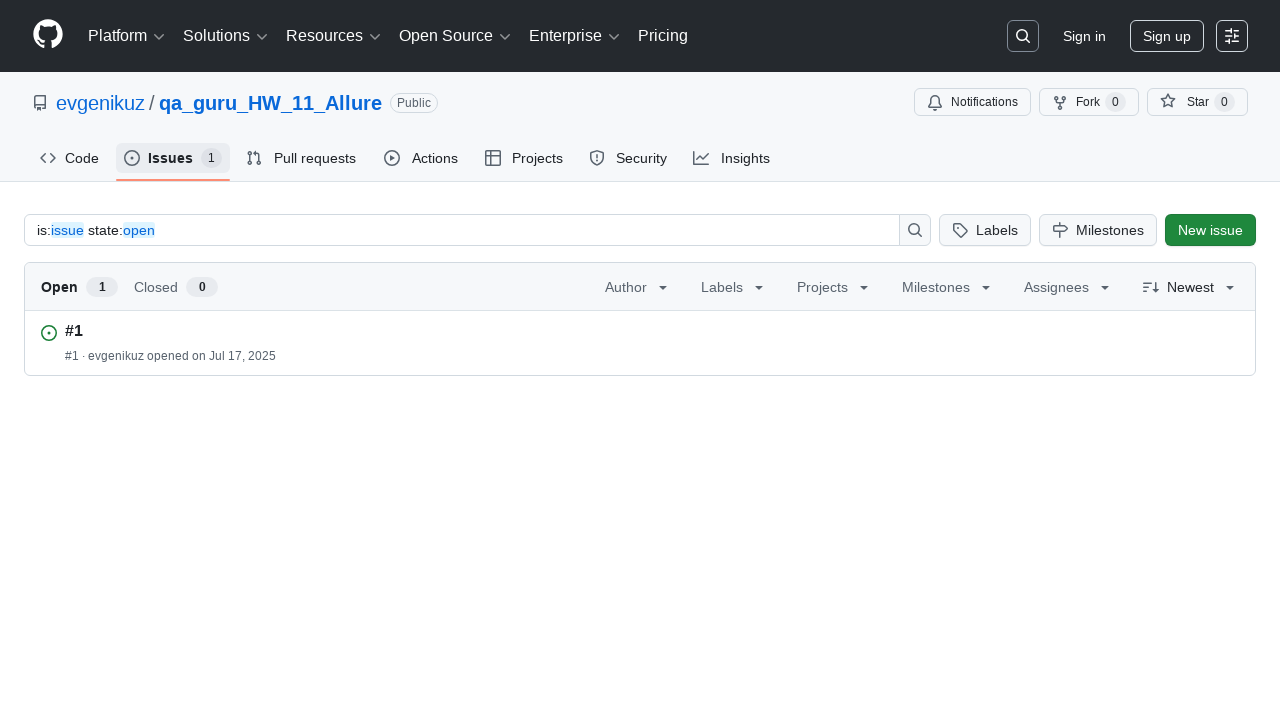